Tests various mouse events on a training page including single clicks, double clicks, and right-click context menu interactions on different elements.

Starting URL: https://training-support.net/webelements/mouse-events

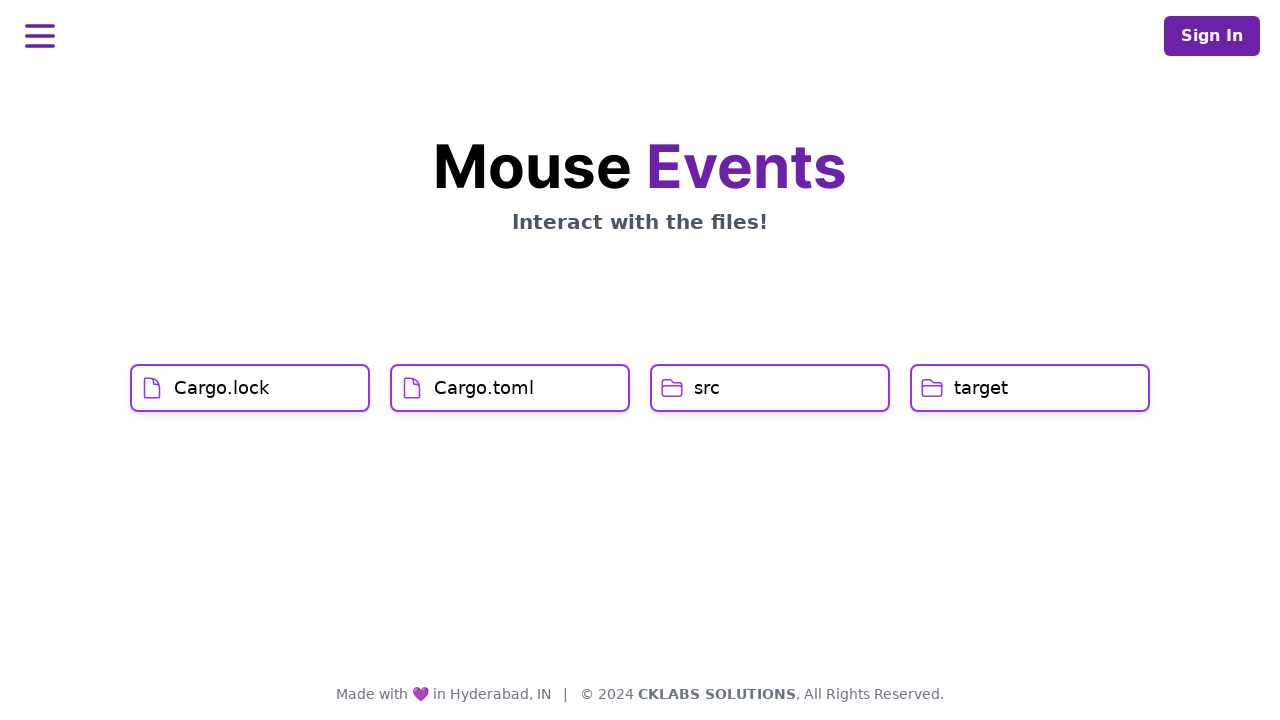

Clicked on Cargo.lock element at (222, 388) on xpath=//h1[text()='Cargo.lock']
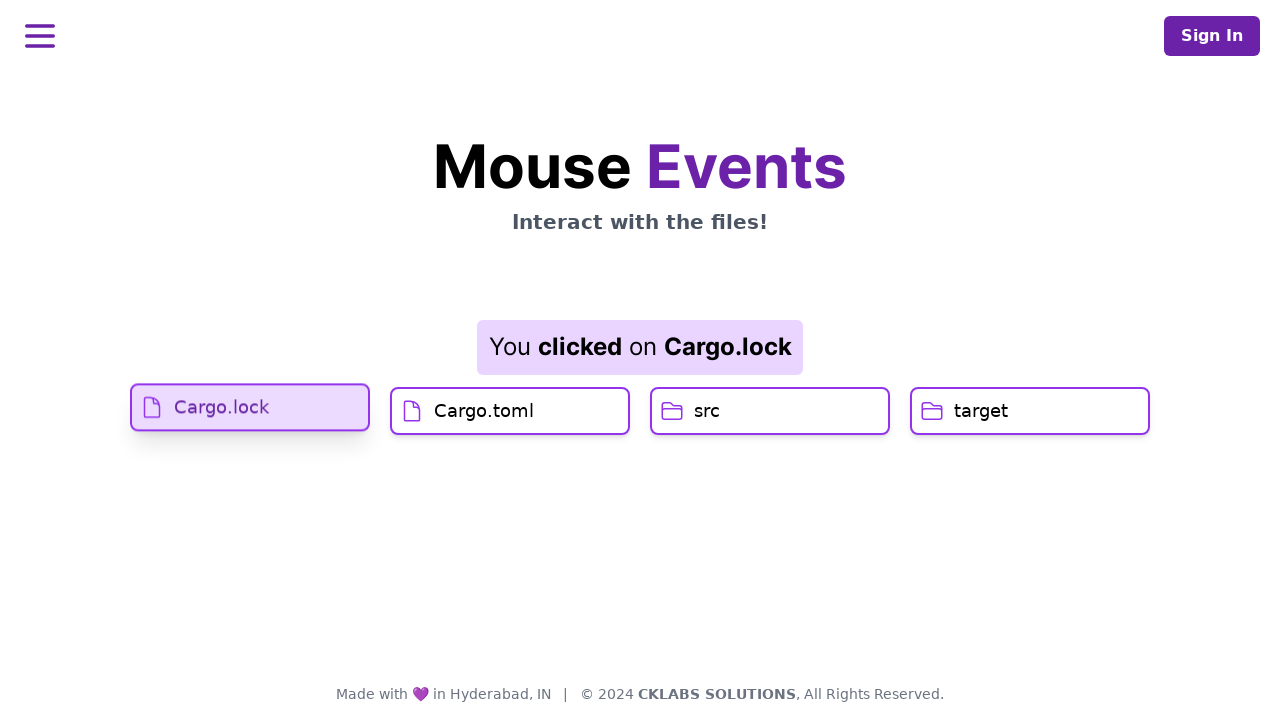

Clicked on Cargo.toml element at (484, 420) on xpath=//h1[text()='Cargo.toml']
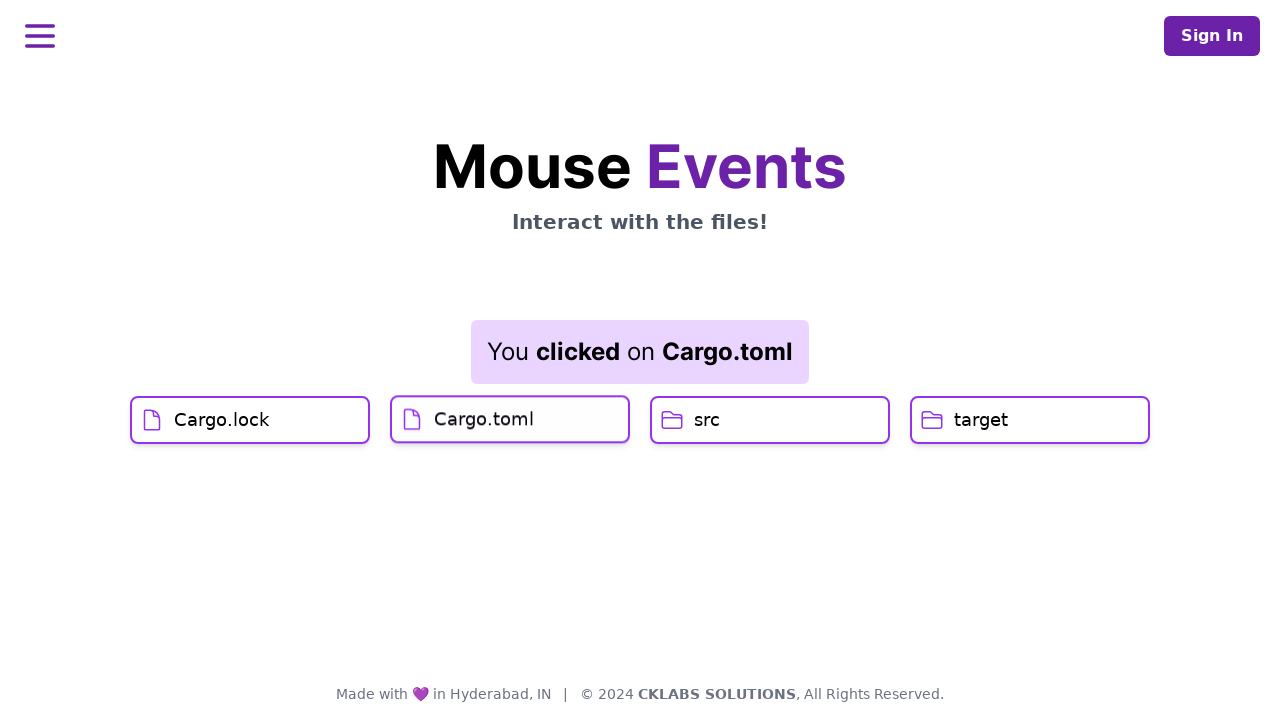

Result element loaded after Cargo.toml click
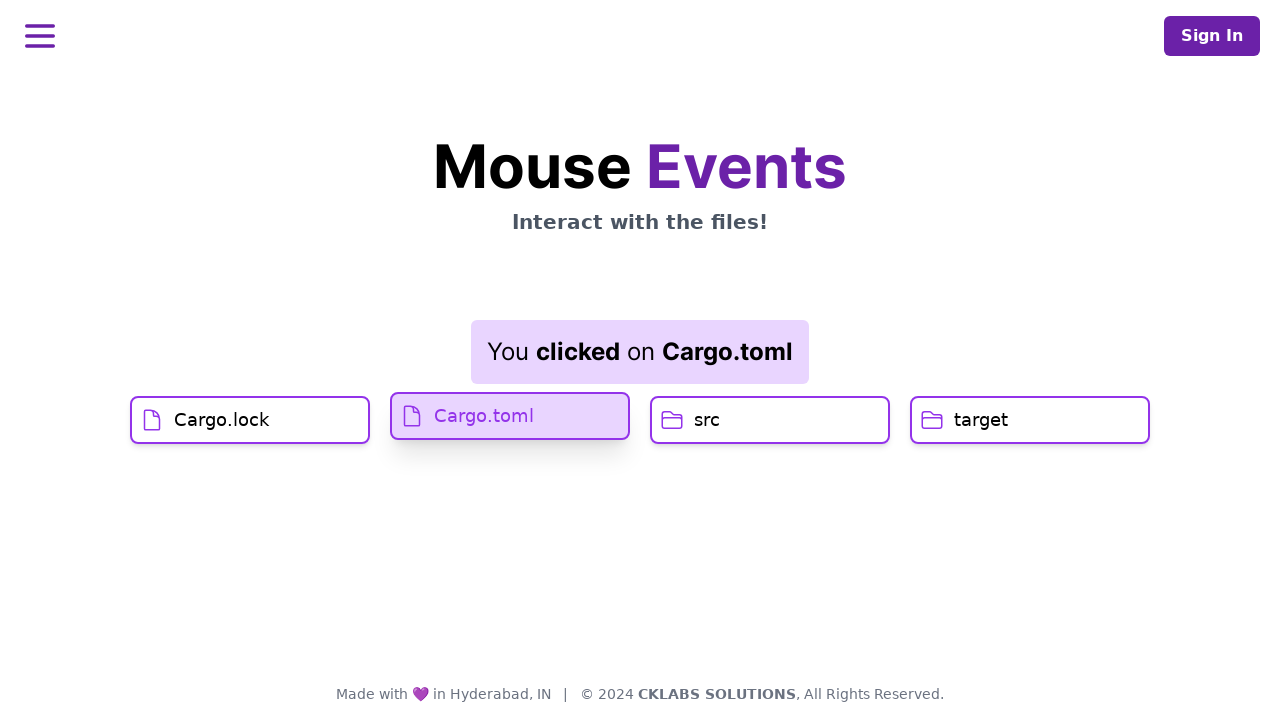

Double clicked on src element at (707, 420) on xpath=//h1[text()='src']
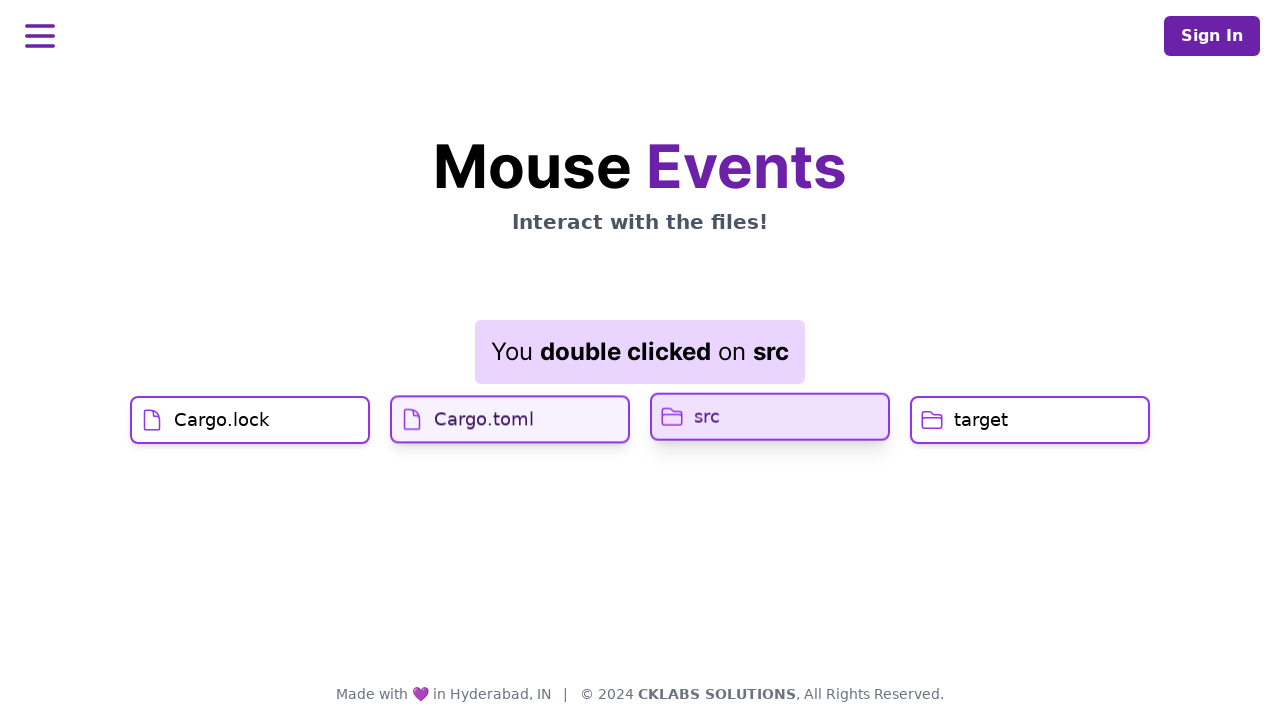

Right clicked on target element to open context menu at (981, 420) on //h1[text()='target']
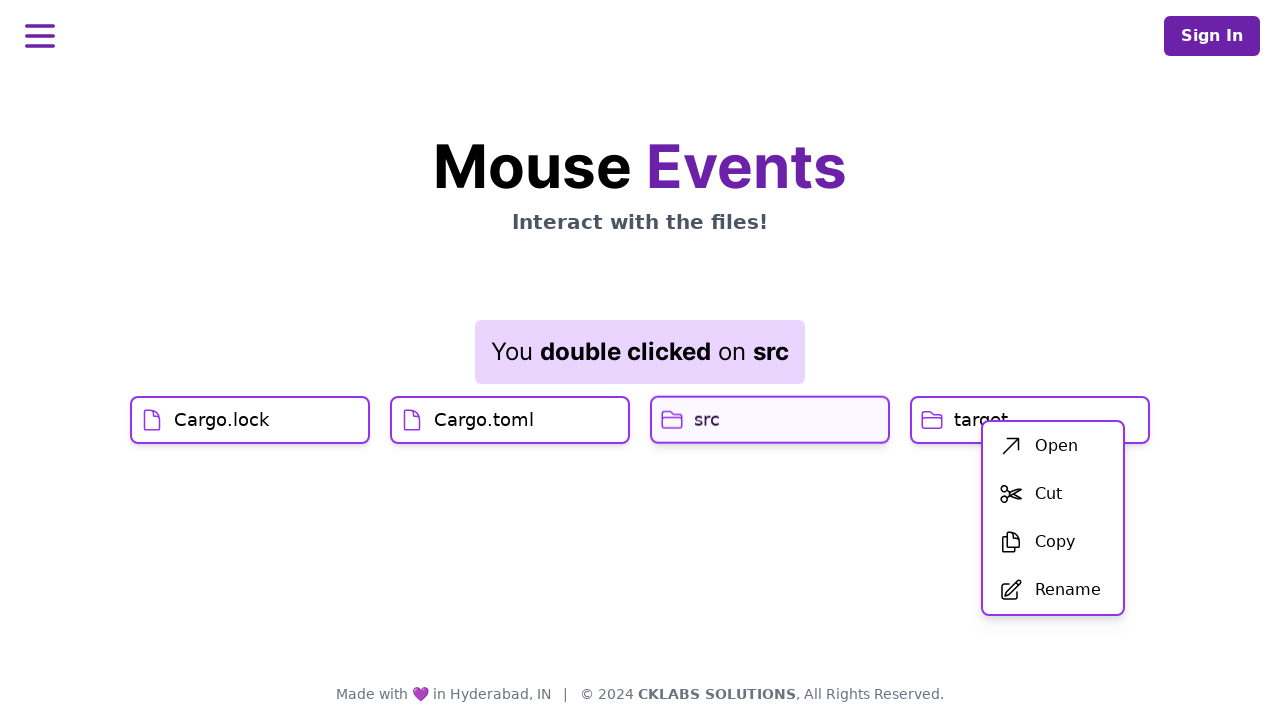

Clicked on first menu item from context menu at (1053, 446) on xpath=//div[@id='menu']/div/ul/li[1]
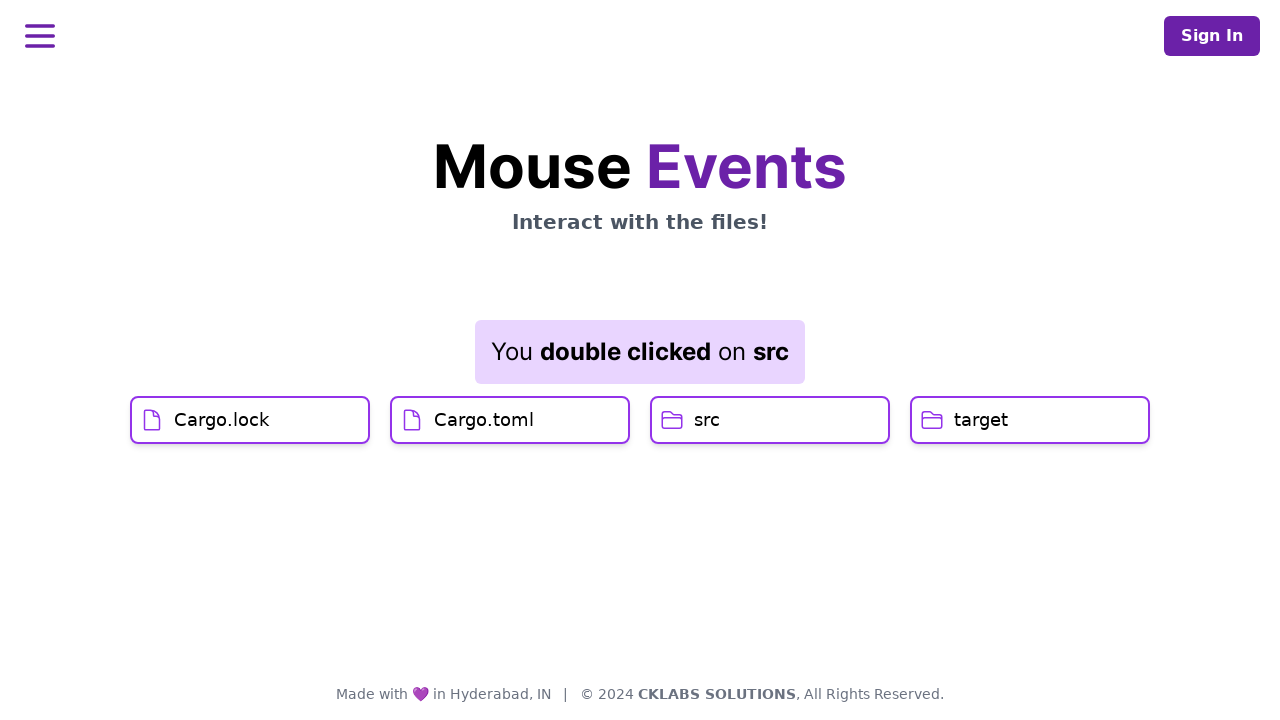

Final result element loaded after context menu action
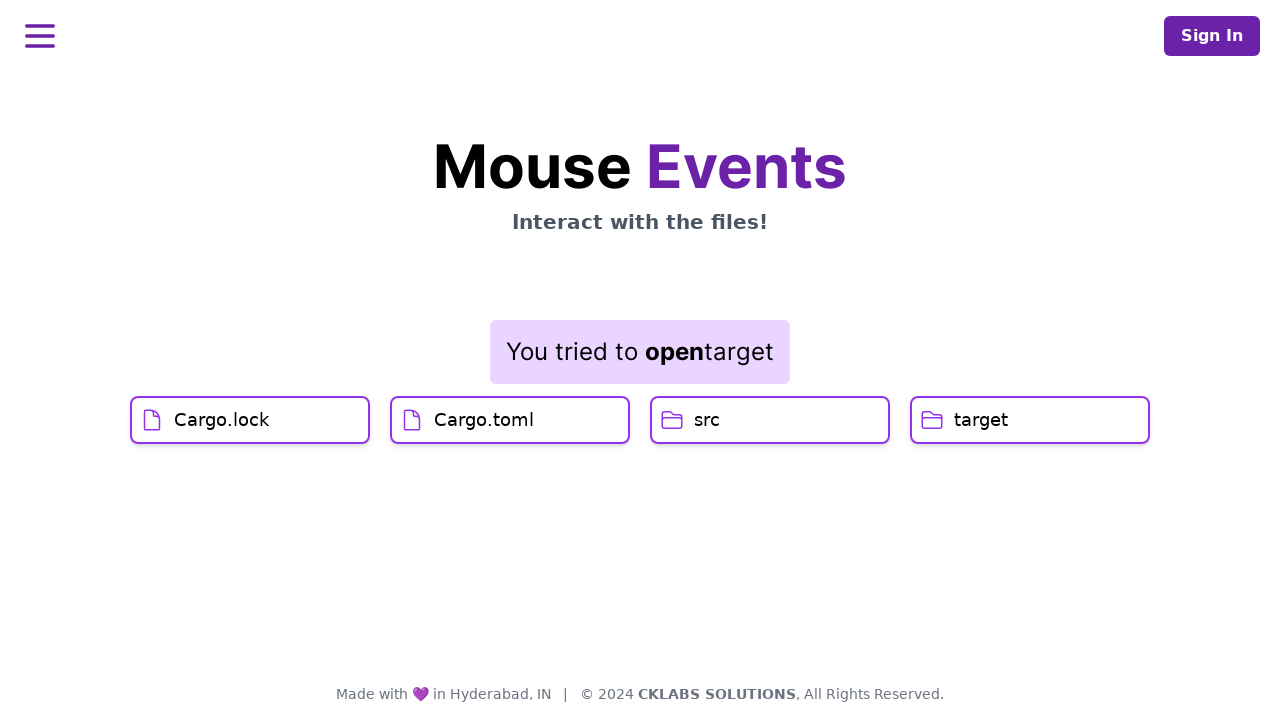

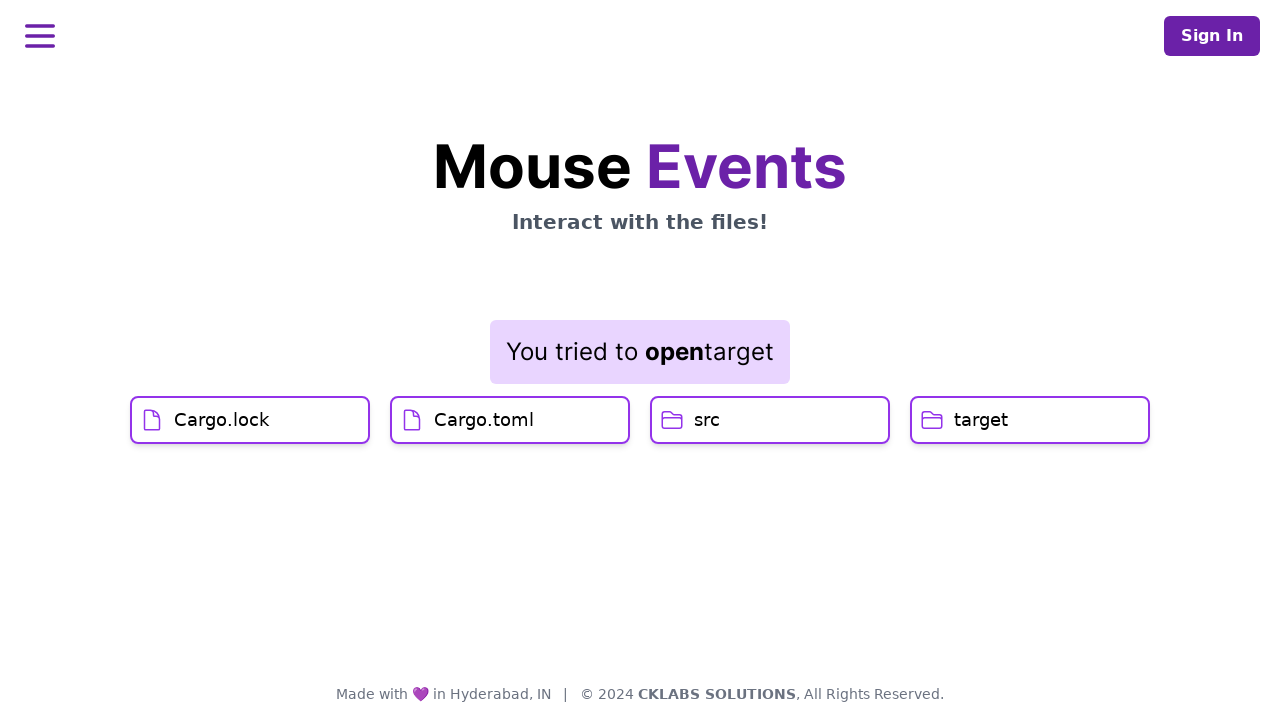